Tests JavaScript executor functionality by using JS to set the value of an input field that may be disabled

Starting URL: https://the-internet.herokuapp.com/dynamic_controls

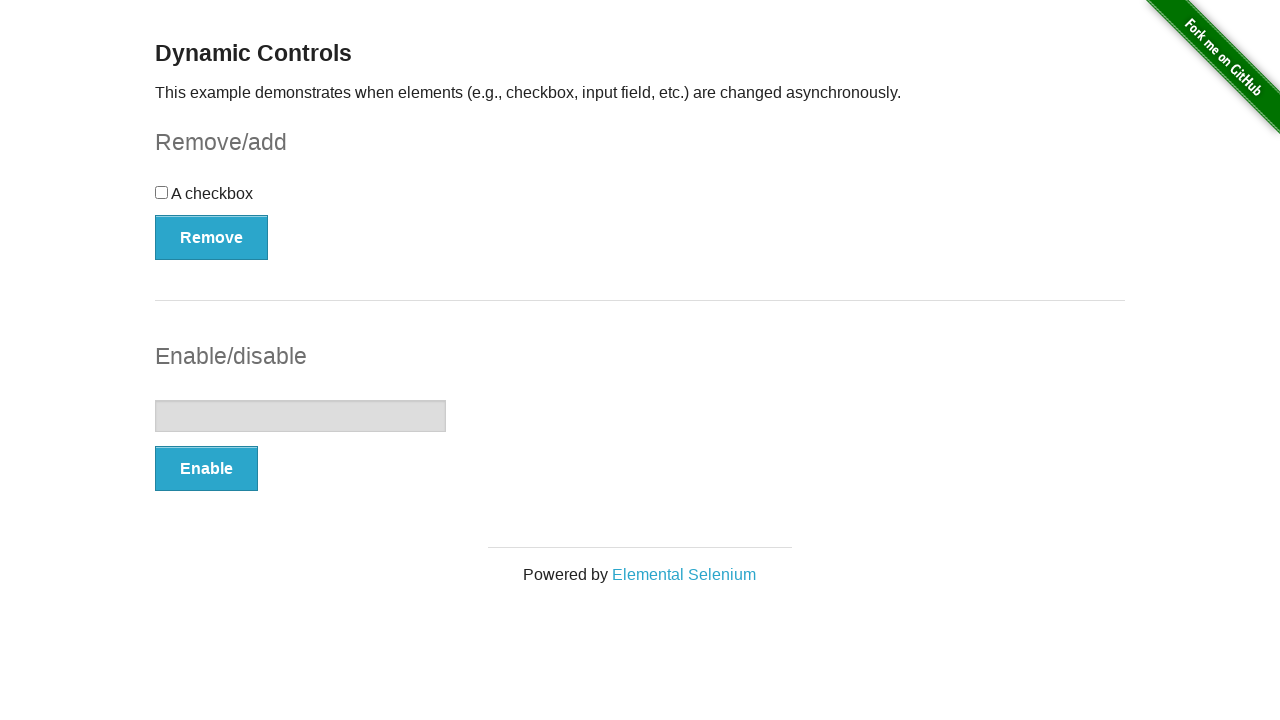

Located input field on the page
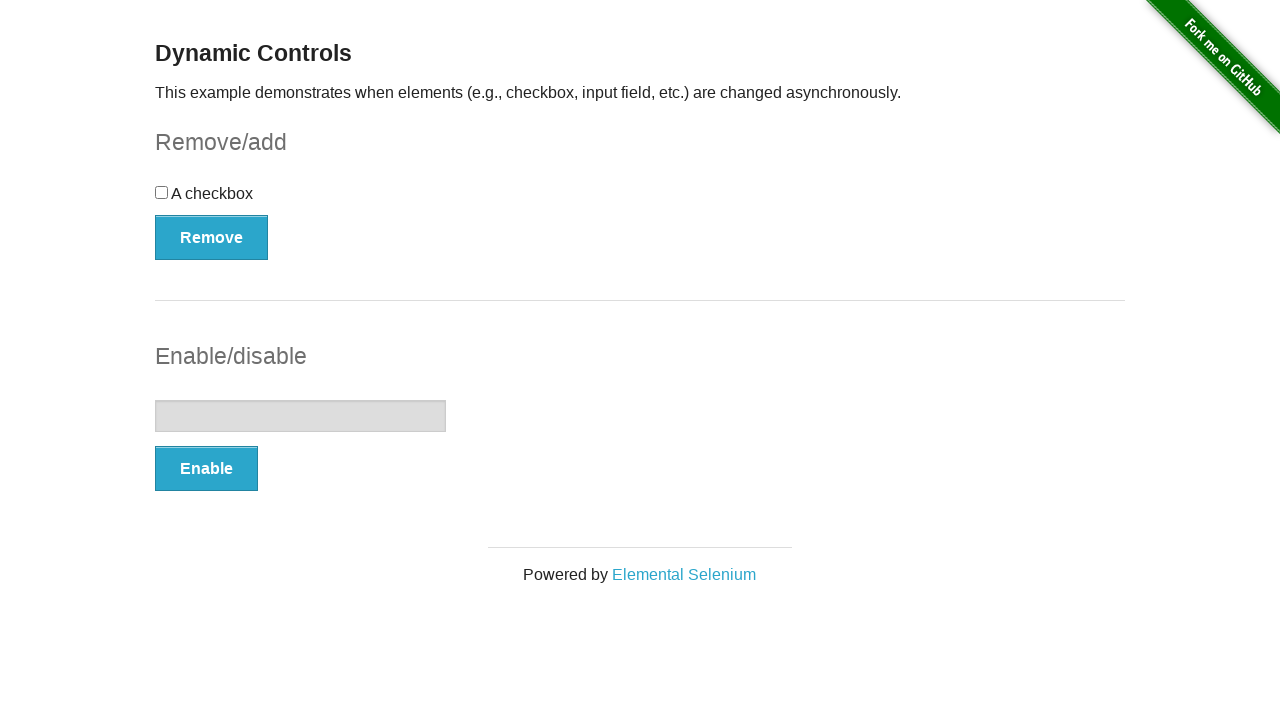

Used JavaScript to set input field value to 'Hello Disabled Input'
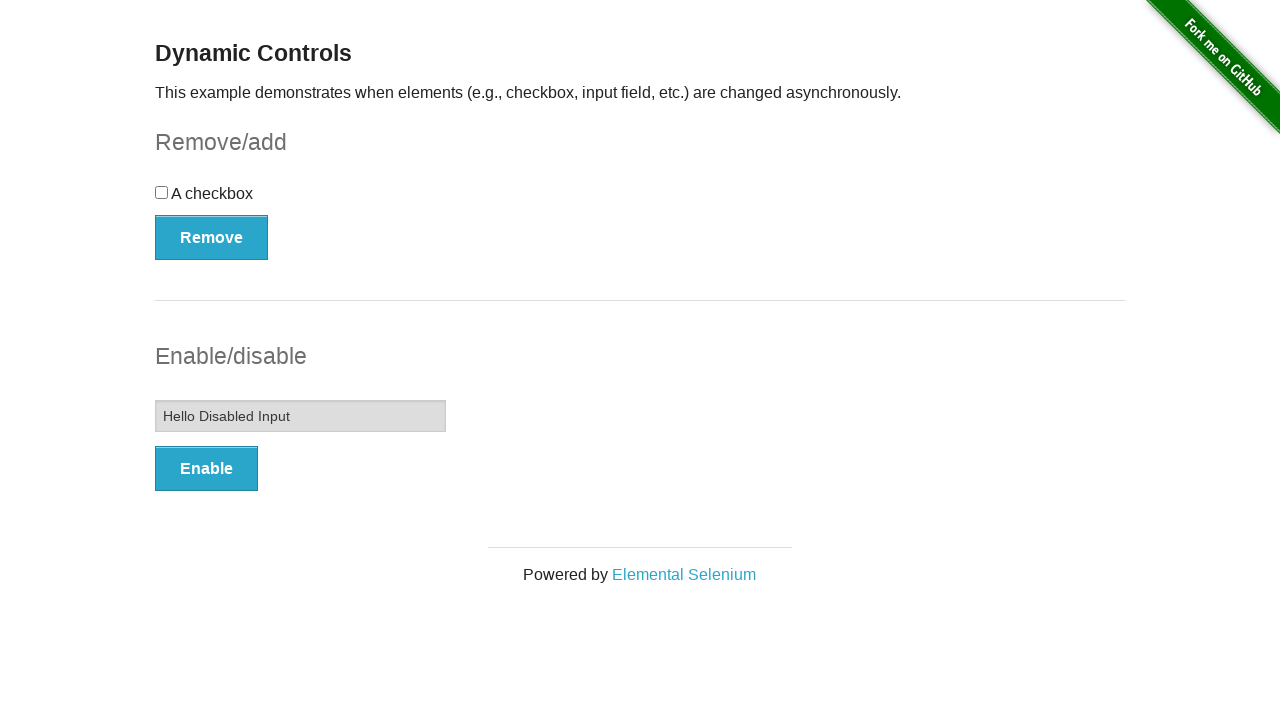

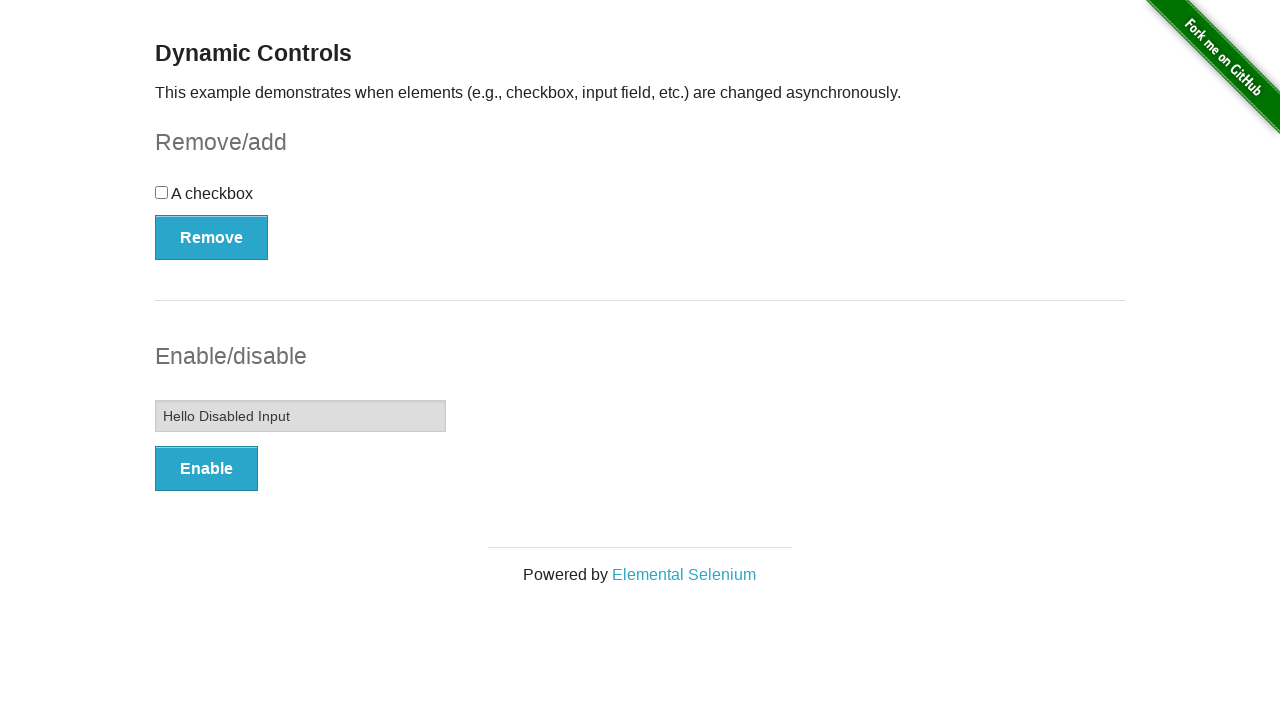